Tests that clicking the Creator button in the footer redirects to the Wix creator page

Starting URL: https://ancabota09.wixsite.com/intern

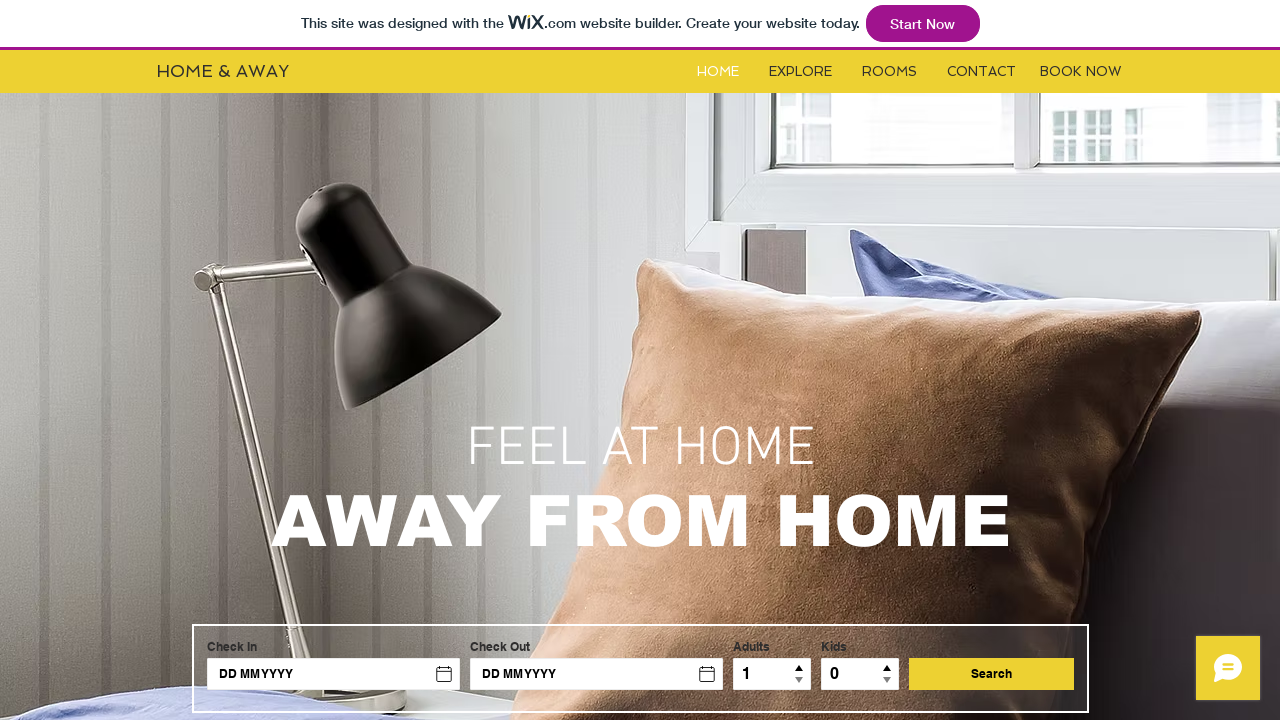

Clicked Creator button in footer at (806, 651) on xpath=//*[@id='i71wwqnj']/p[2]/span/a
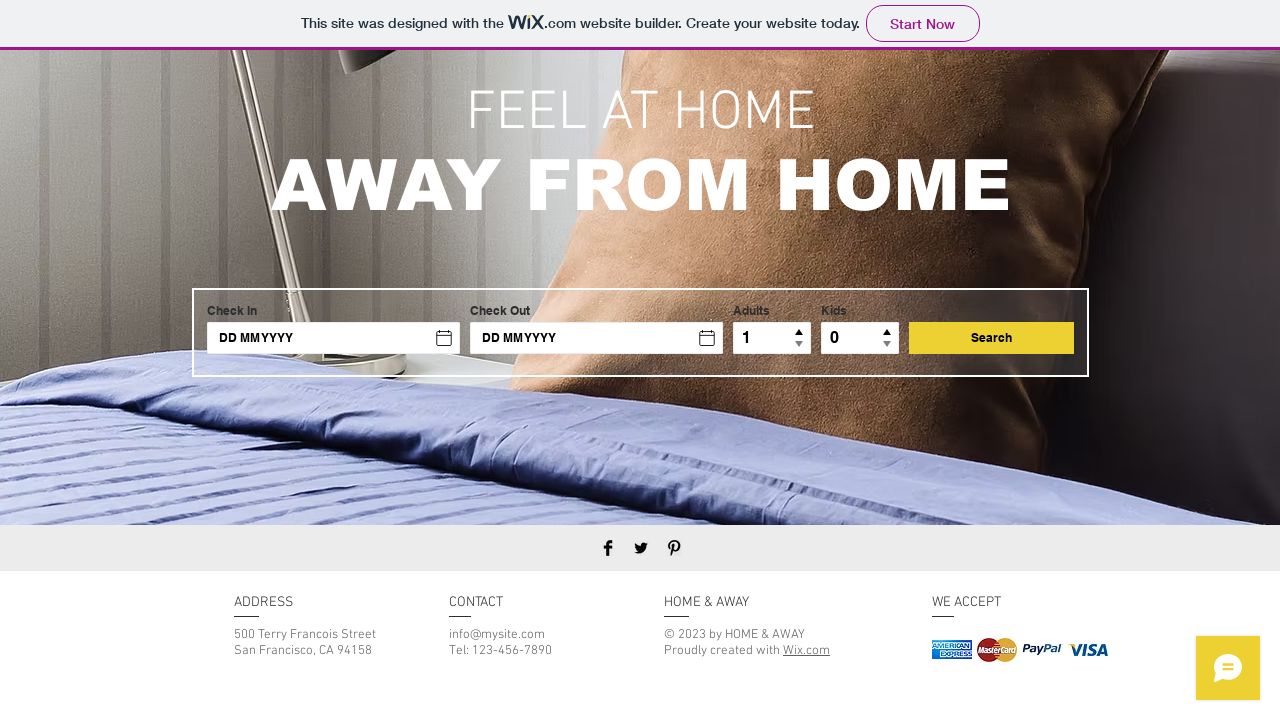

New page opened after clicking Creator button
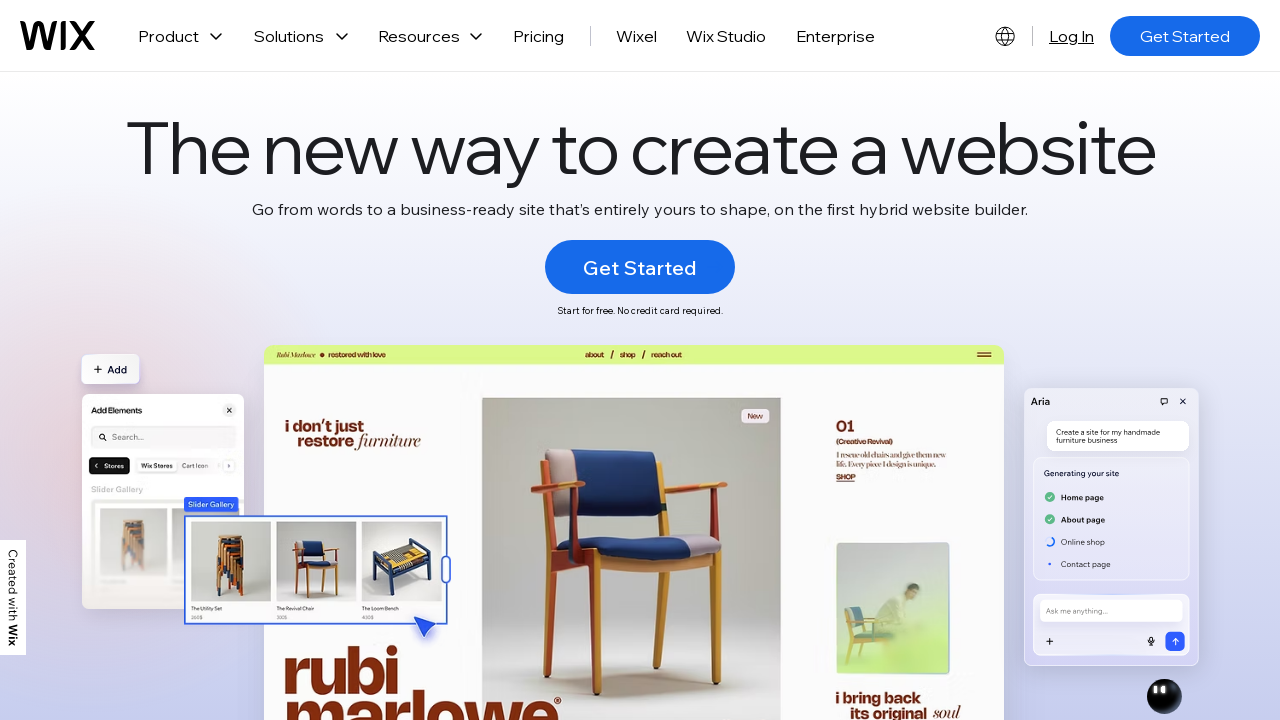

New page loaded completely
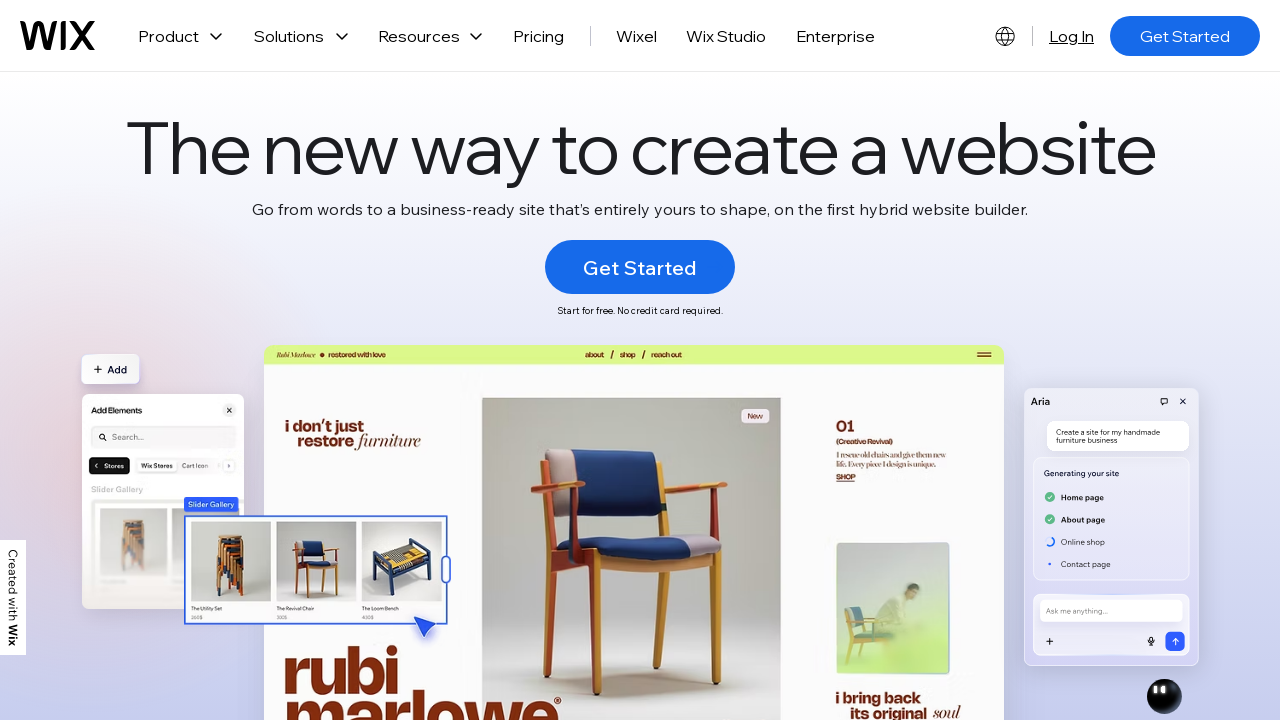

Verified URL contains 'wix.com' — Creator button redirected successfully
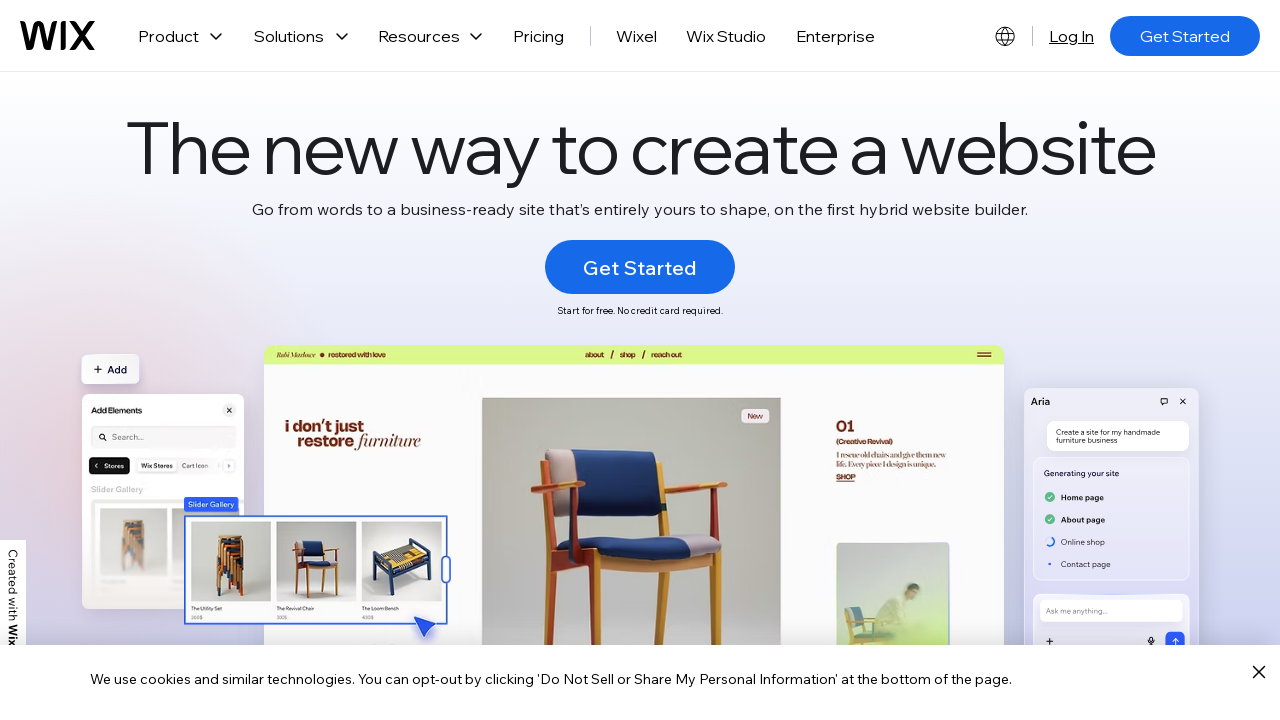

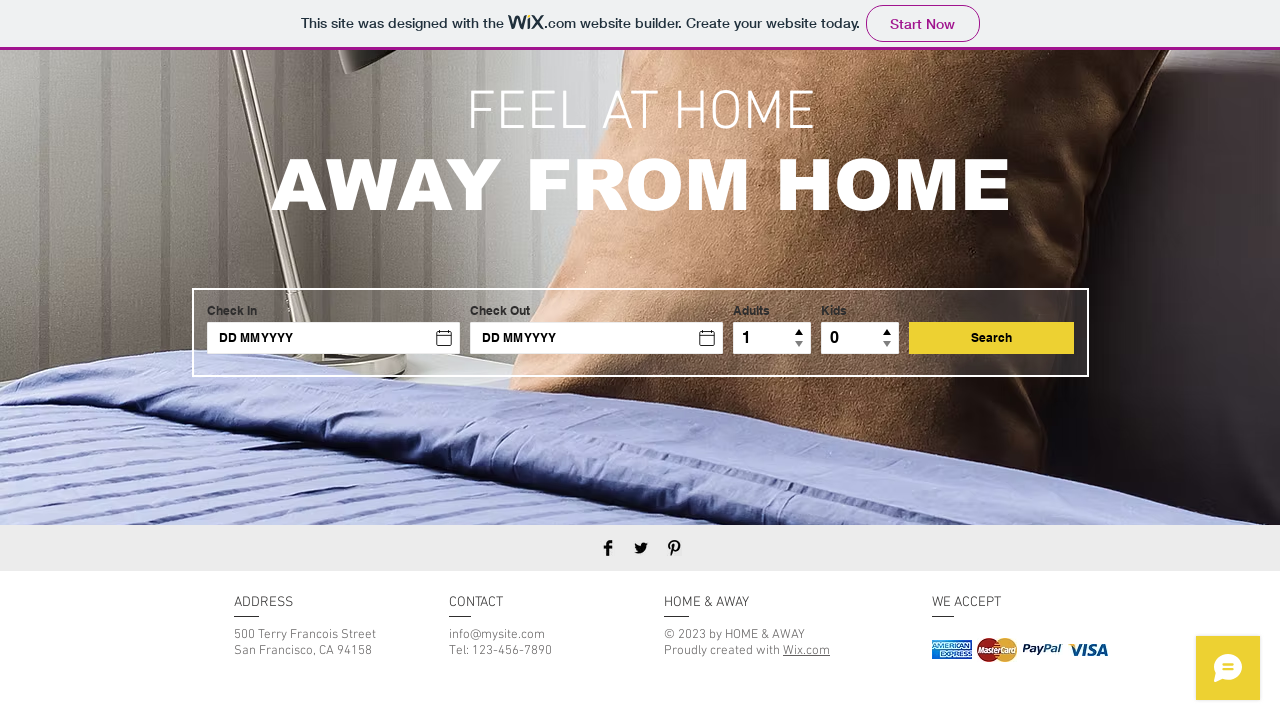